Tests the Singapore LTA road tax enquiry form by entering a vehicle plate number, accepting terms and conditions, and submitting the form to view results.

Starting URL: https://vrl.lta.gov.sg/lta/vrl/action/pubfunc?ID=EnquireRoadTaxExpDtProxy

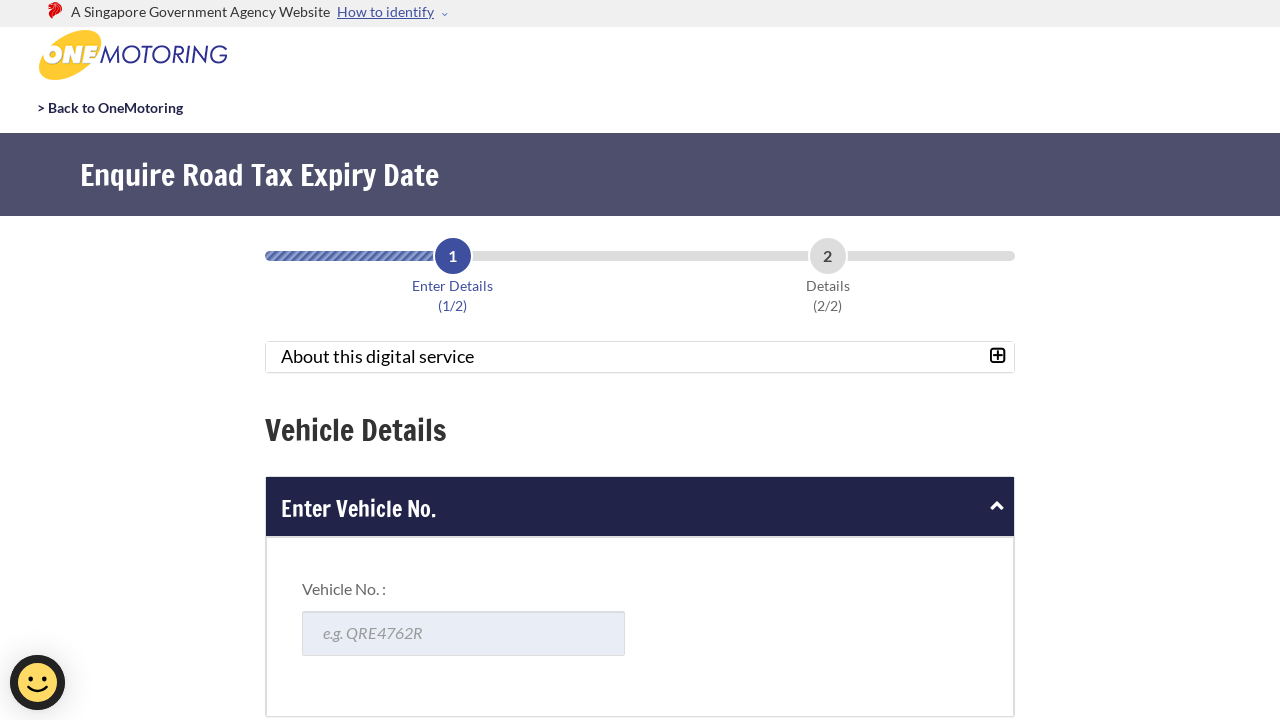

Filled vehicle plate number field with 'SBA1234A' on #vehNoField
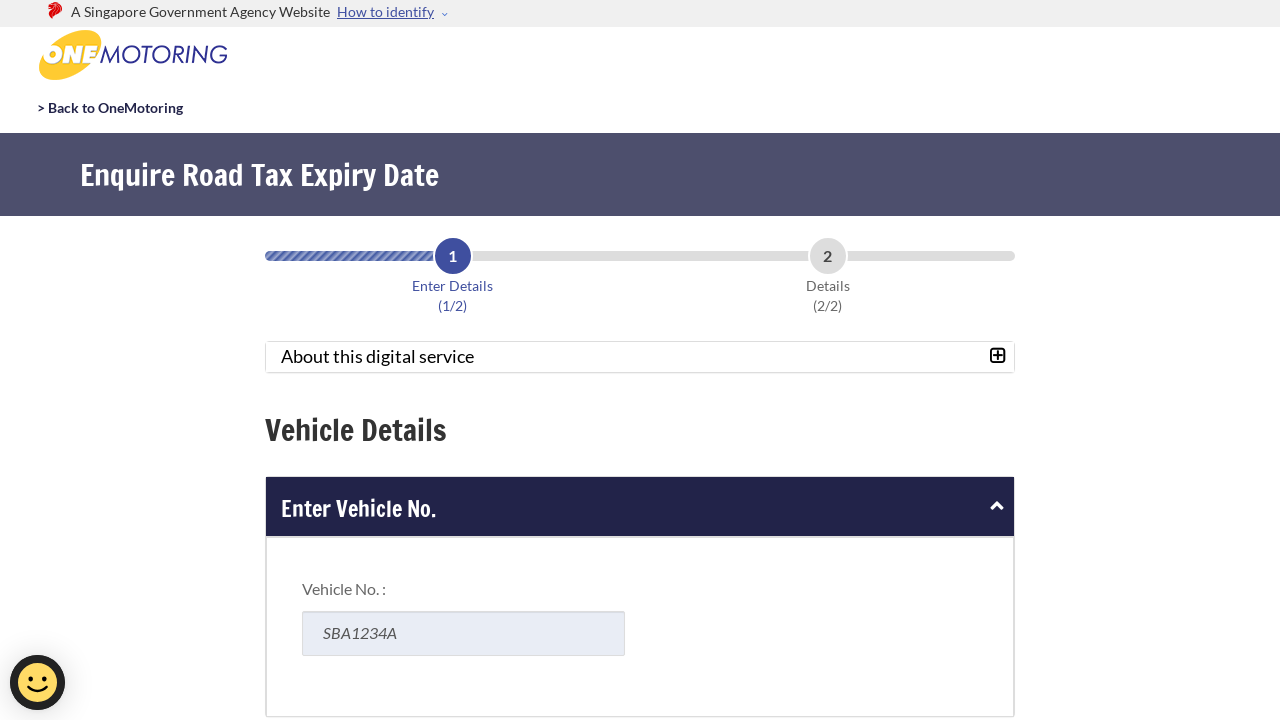

Clicked the terms and conditions checkbox at (278, 361) on #agreeTCbox
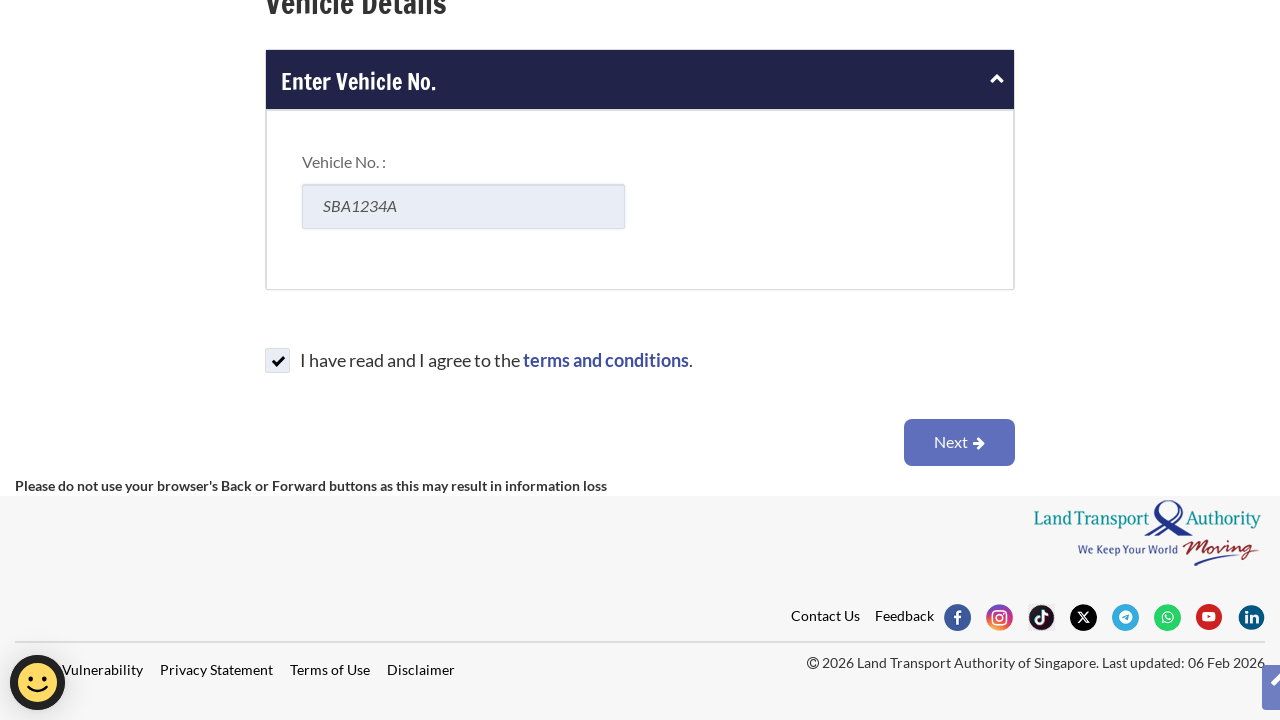

Clicked the Next button to submit the form at (960, 442) on #btnNext
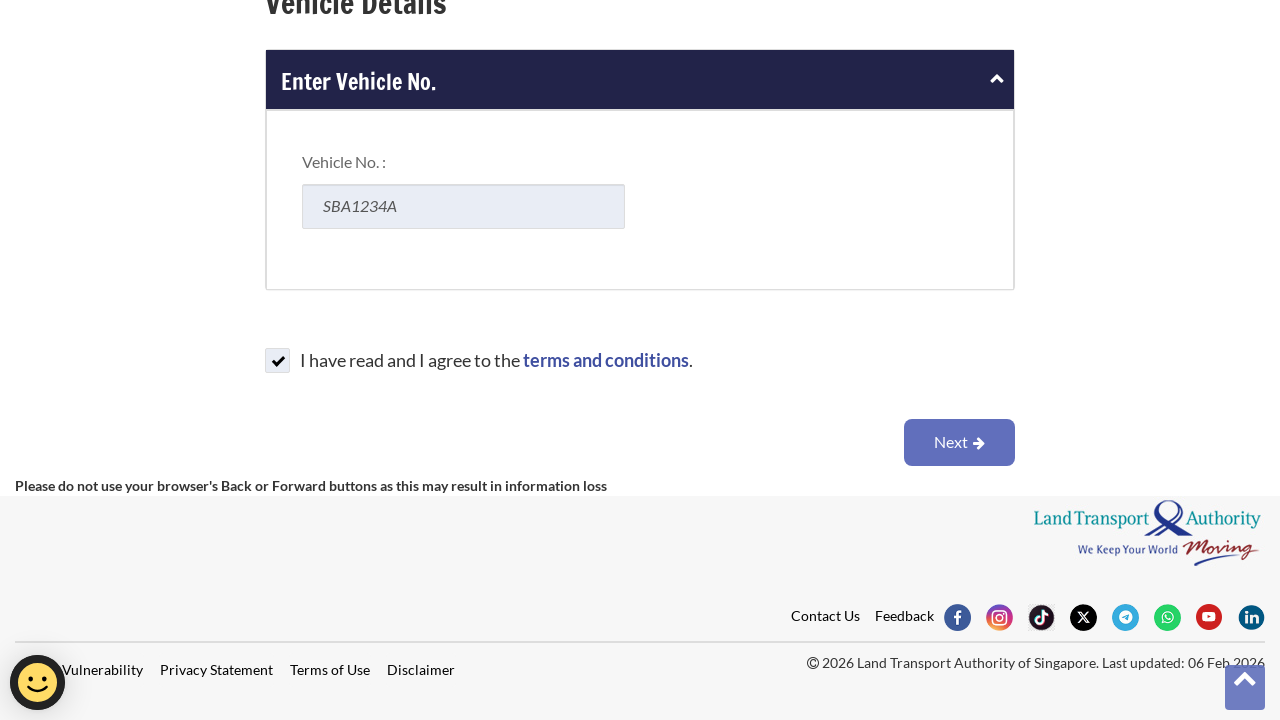

Road tax enquiry results page loaded
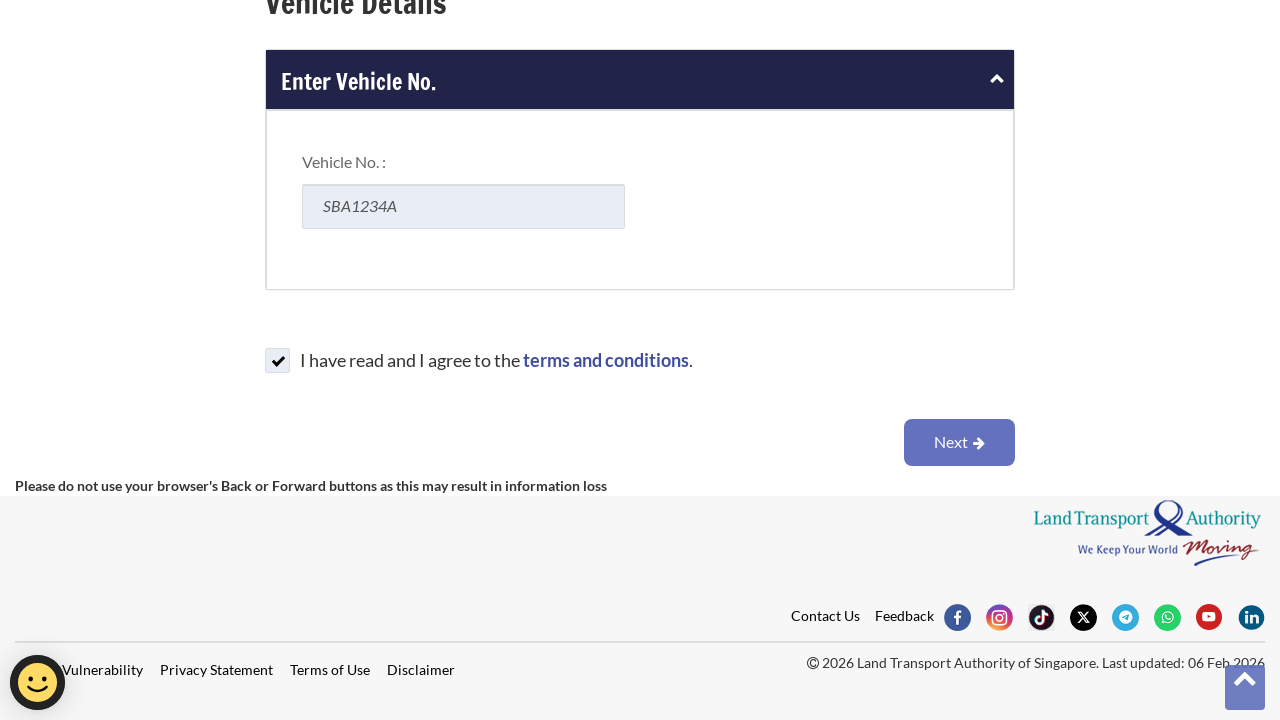

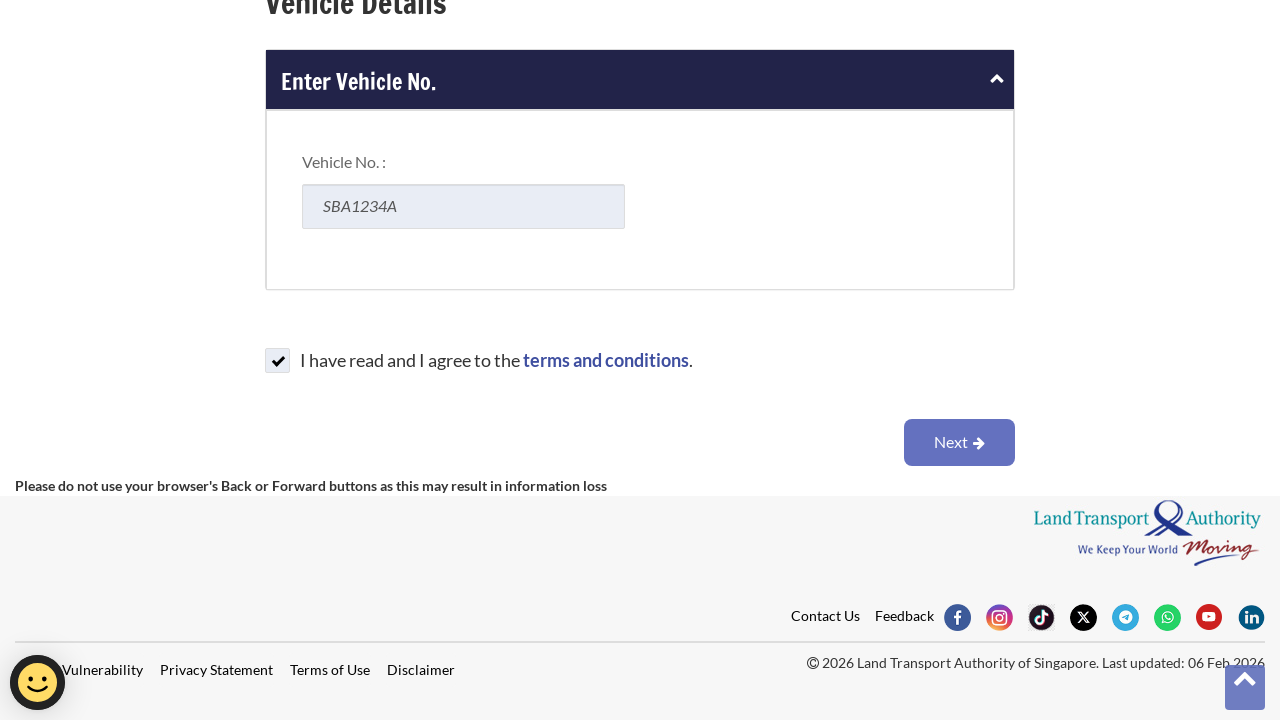